Tests form validation by entering only a password and verifying the username required error message is displayed.

Starting URL: https://demo.applitools.com/hackathon.html

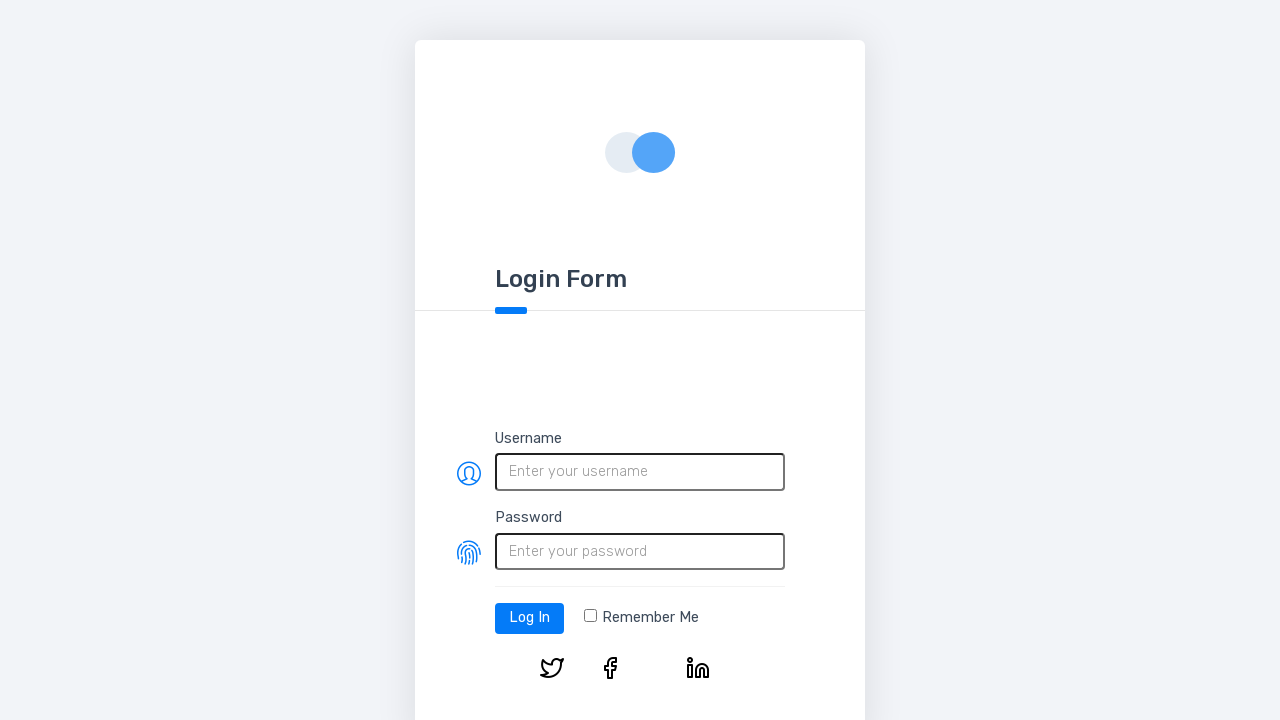

Entered password 'SecurePass789' in password field on #password
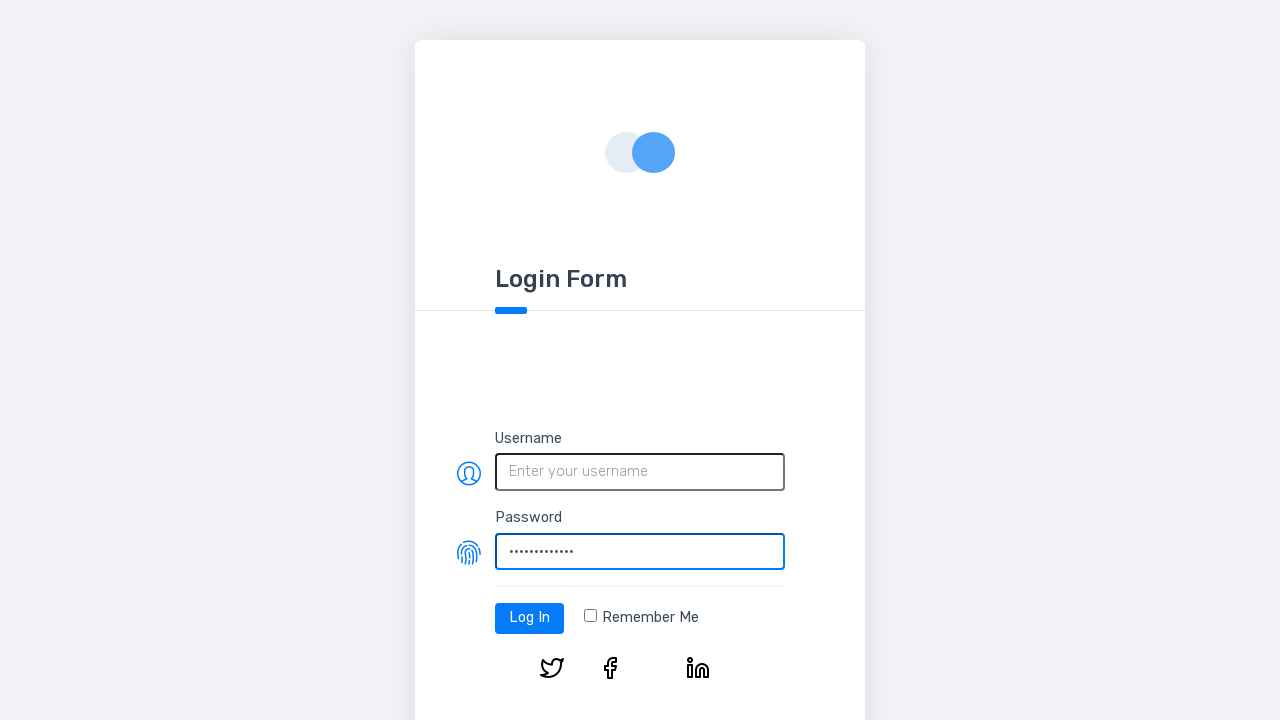

Clicked login button at (530, 618) on #log-in
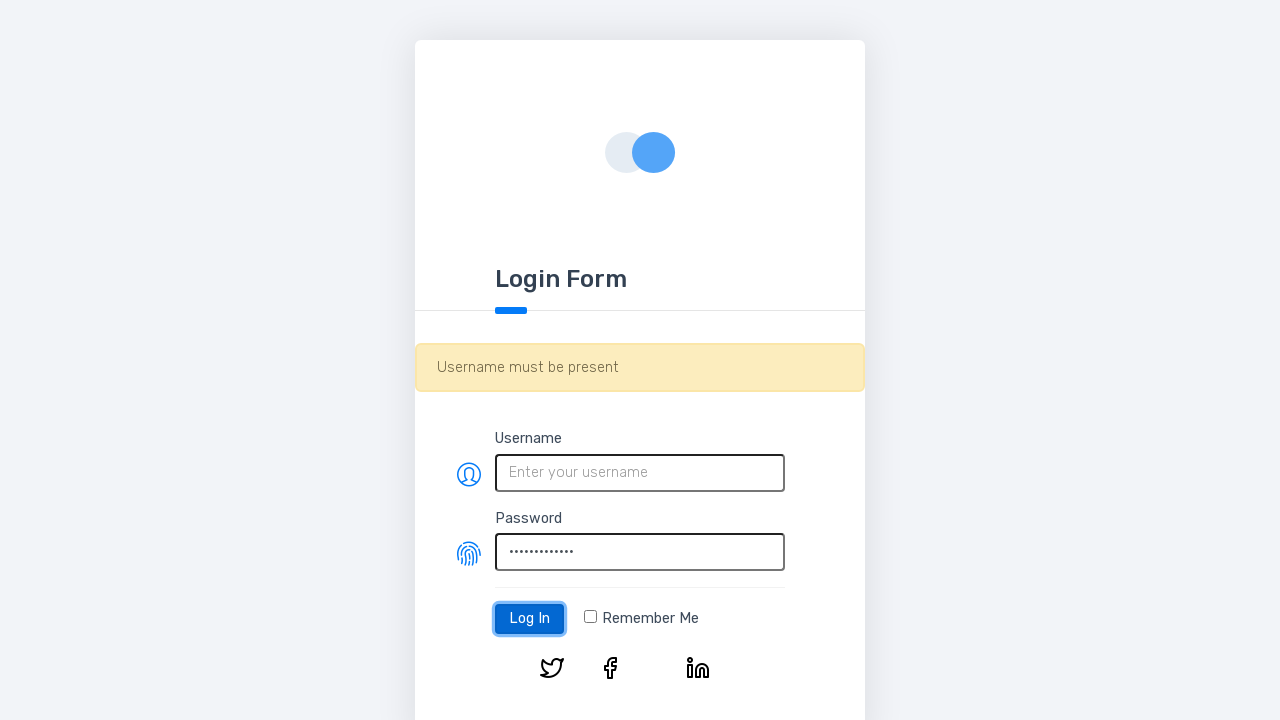

Verified warning alert is visible
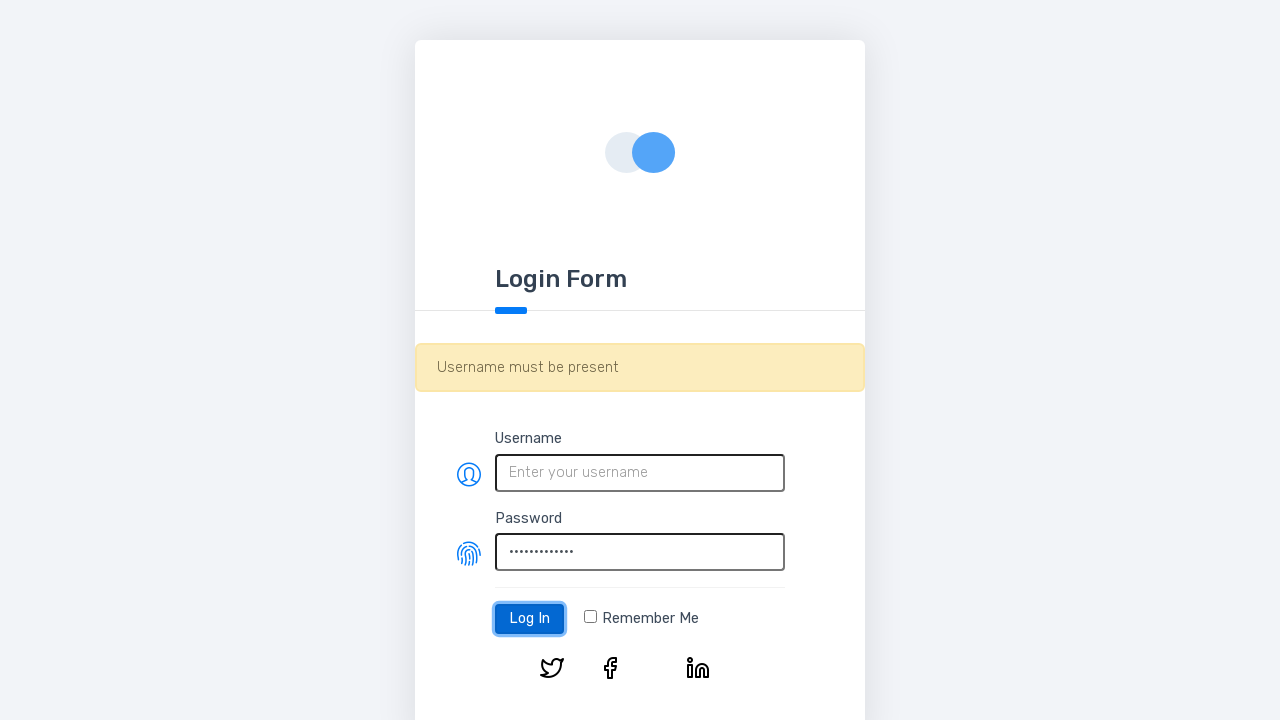

Verified 'Username must be present' error message is displayed
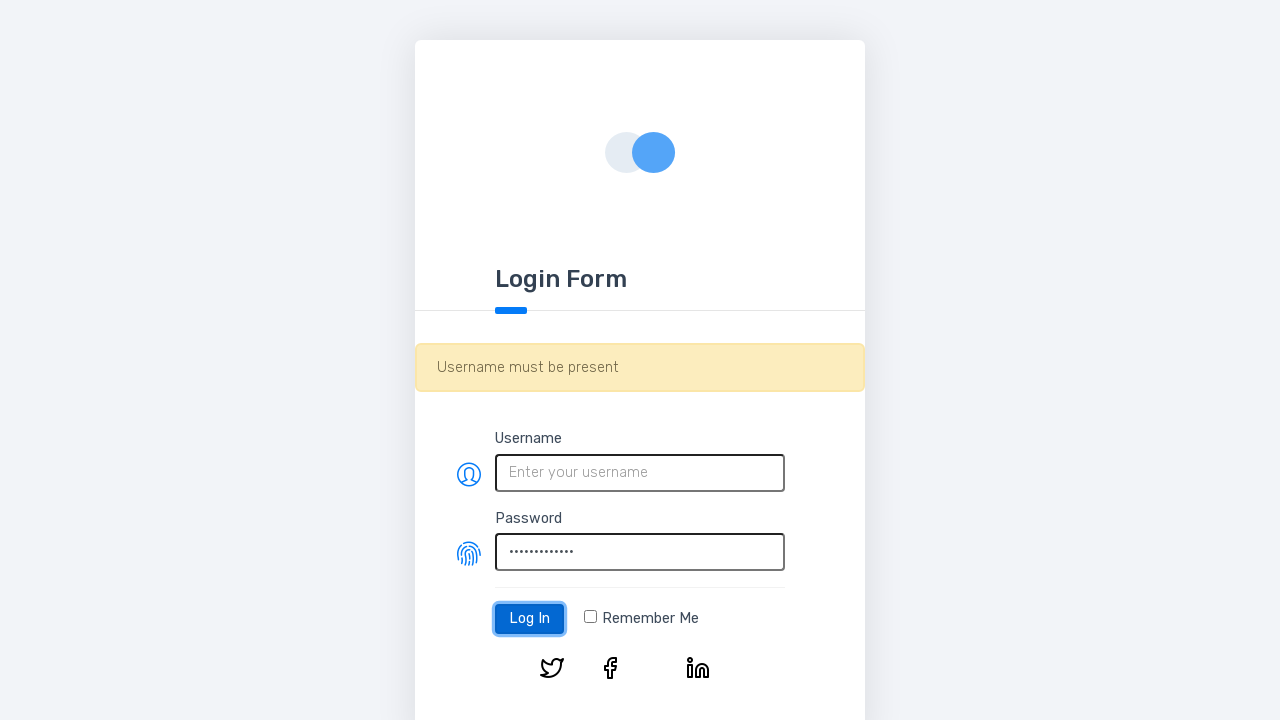

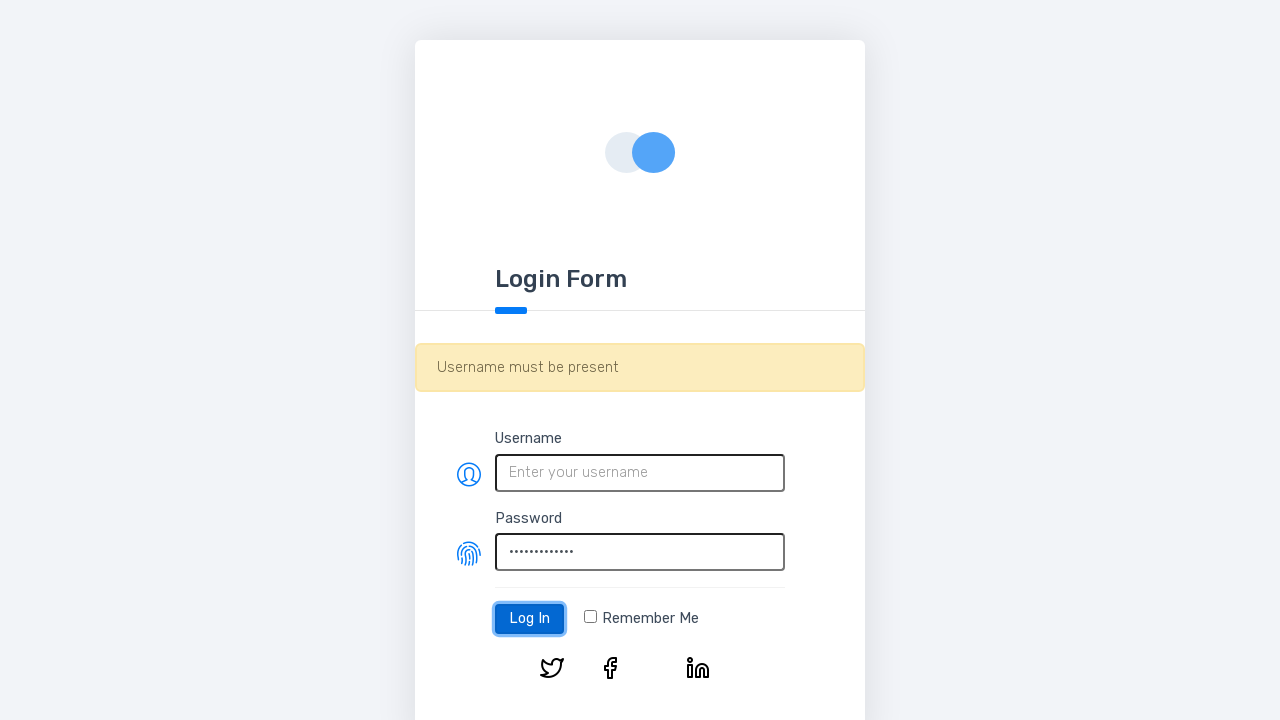